Navigates to mangomist.com and locates the "Day Out" link element on the page

Starting URL: https://www.mangomist.com/

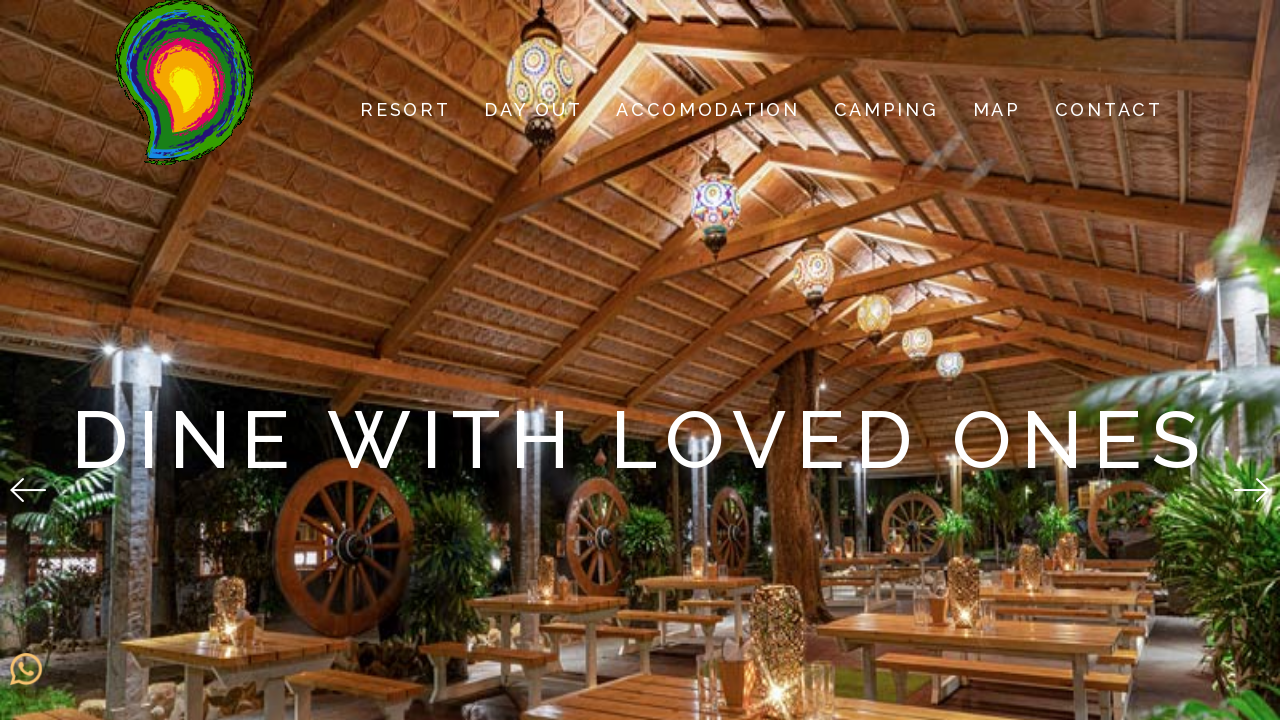

Navigated to https://www.mangomist.com/
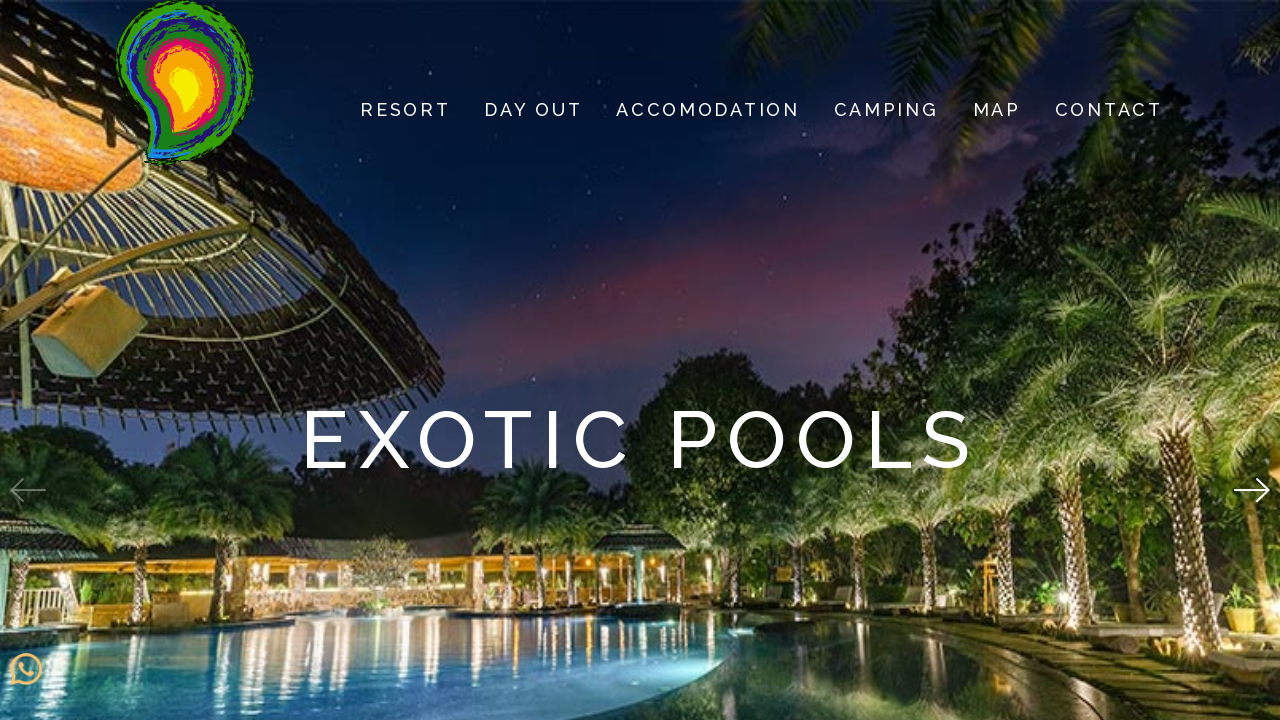

Waited for and located the 'Day Out' link element
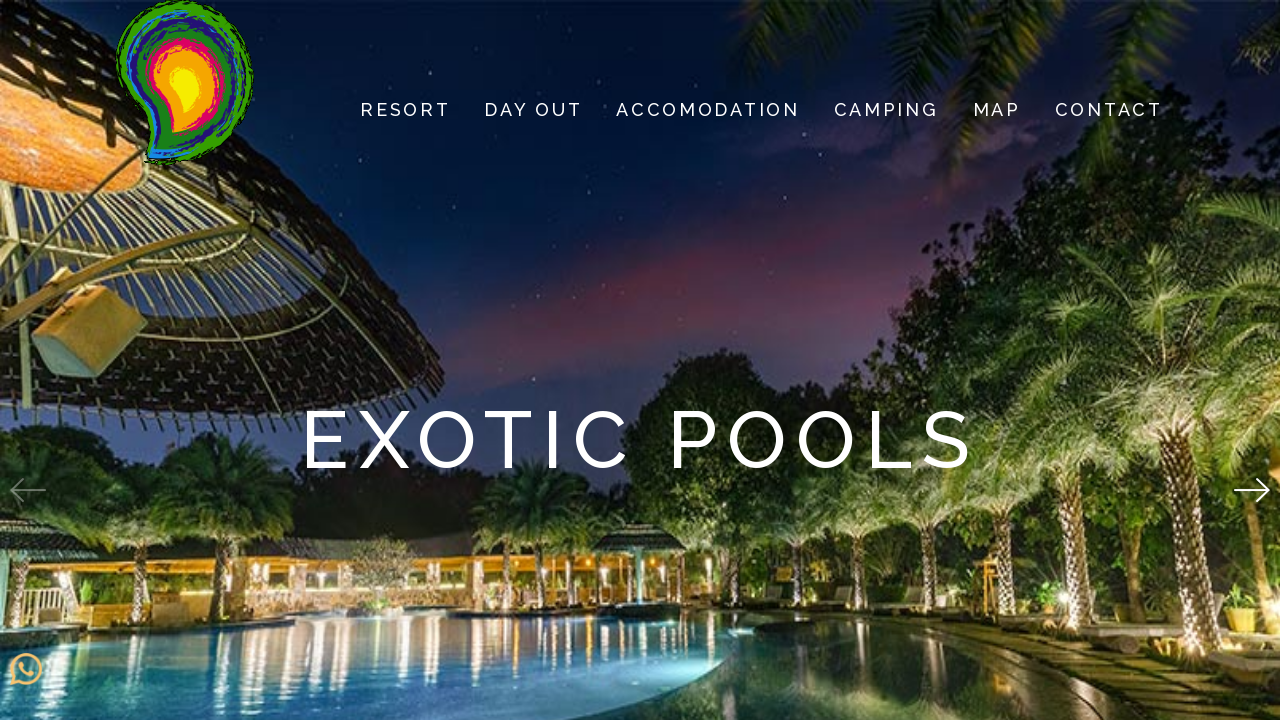

Verified 'Day Out' element is present
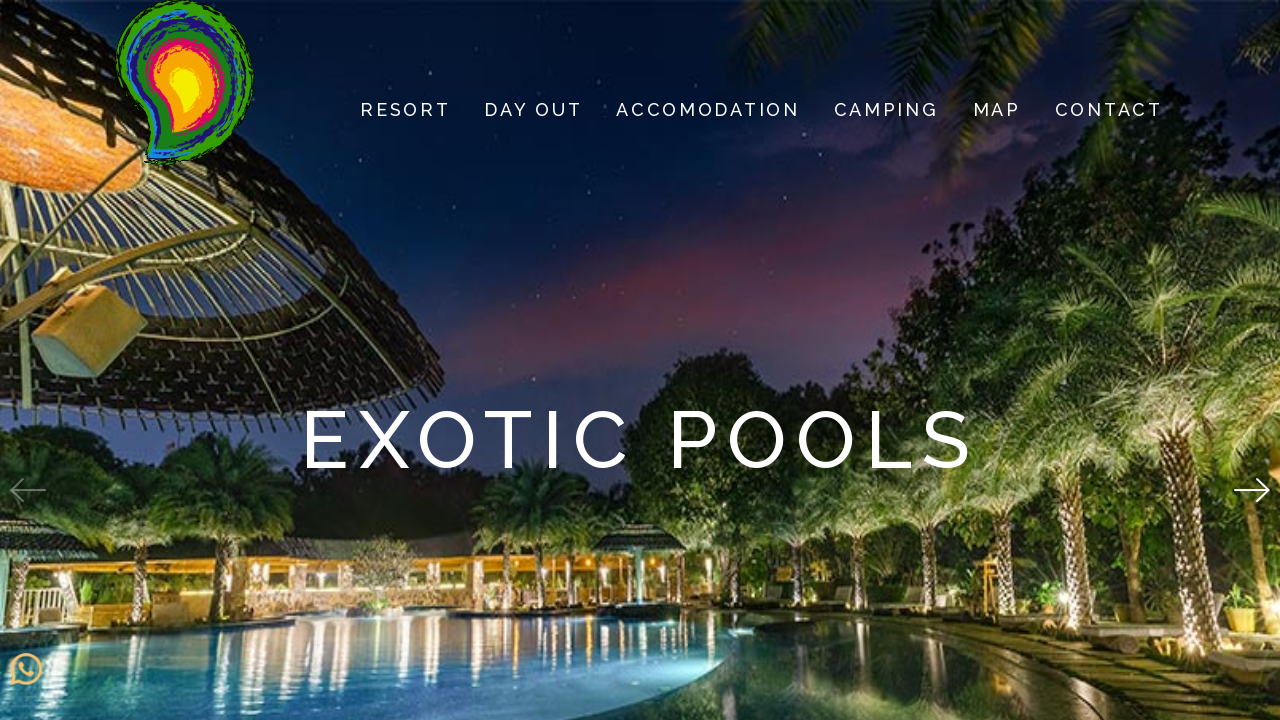

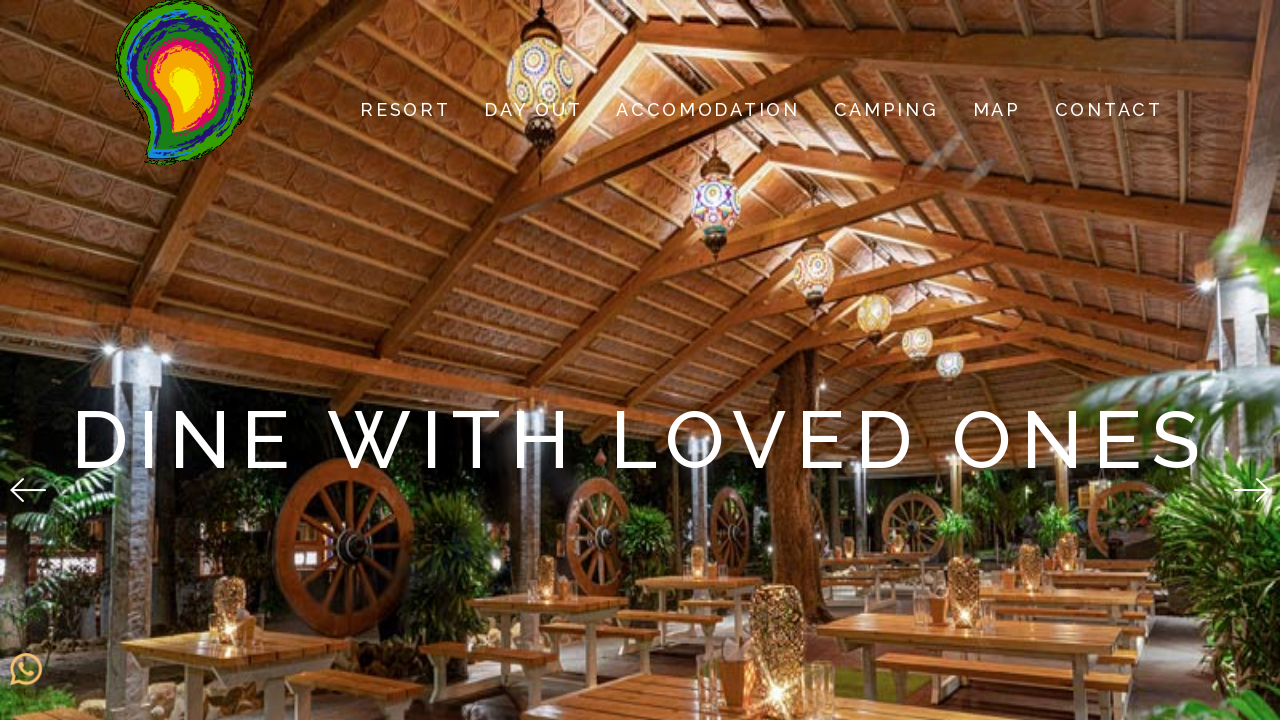